Navigates to the Remnant From the Ashes game page and verifies that price information elements are displayed

Starting URL: https://hot-game.info/game/Remnant-From-the-Ashes

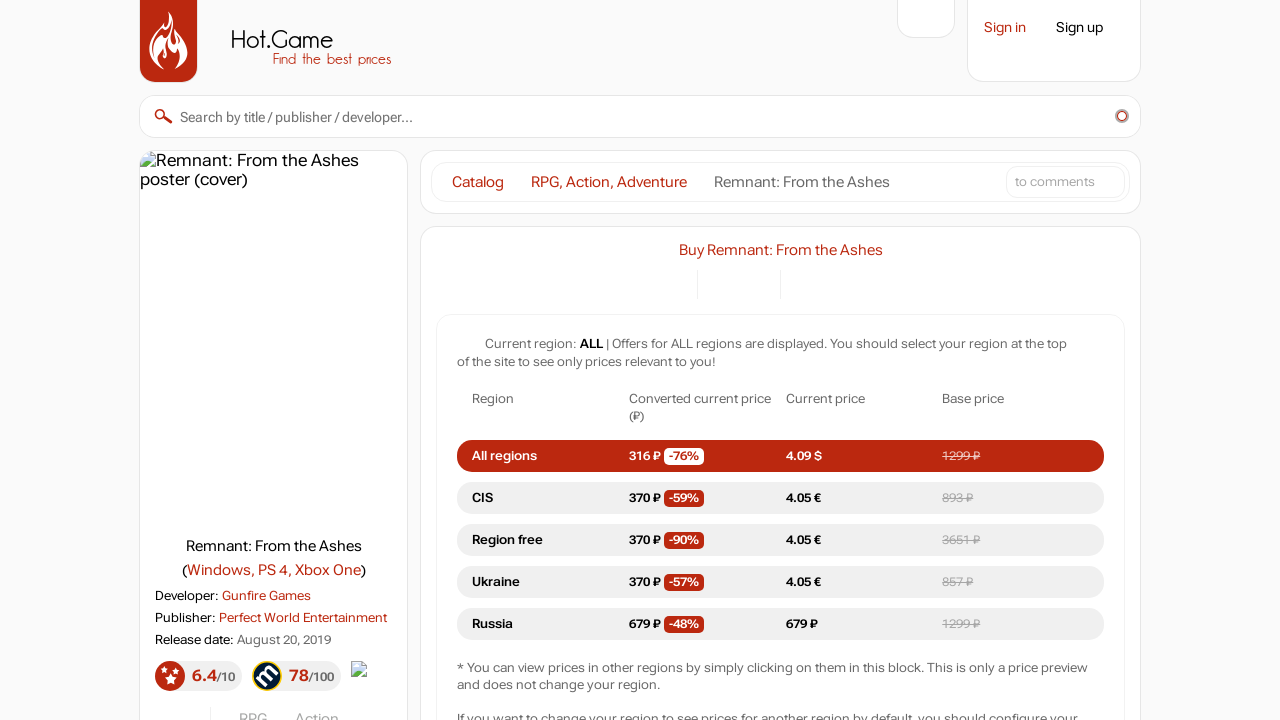

Waited for price value elements to load on the Remnant From the Ashes game page
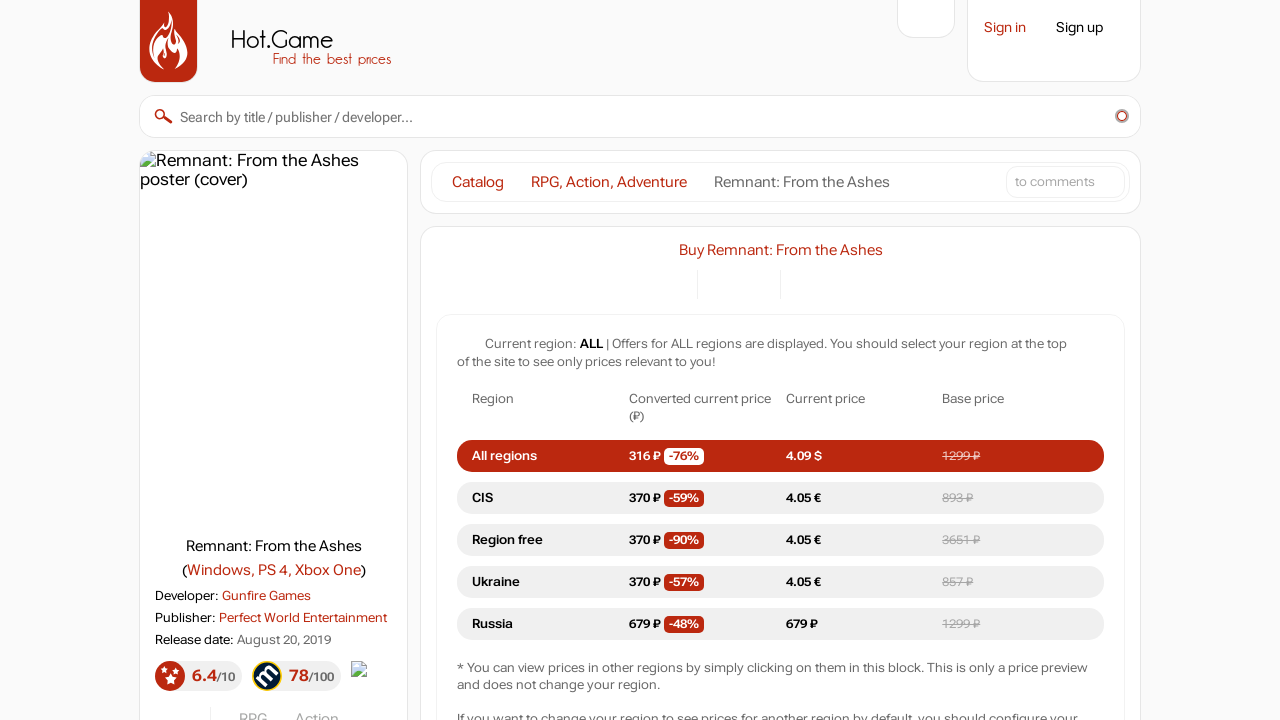

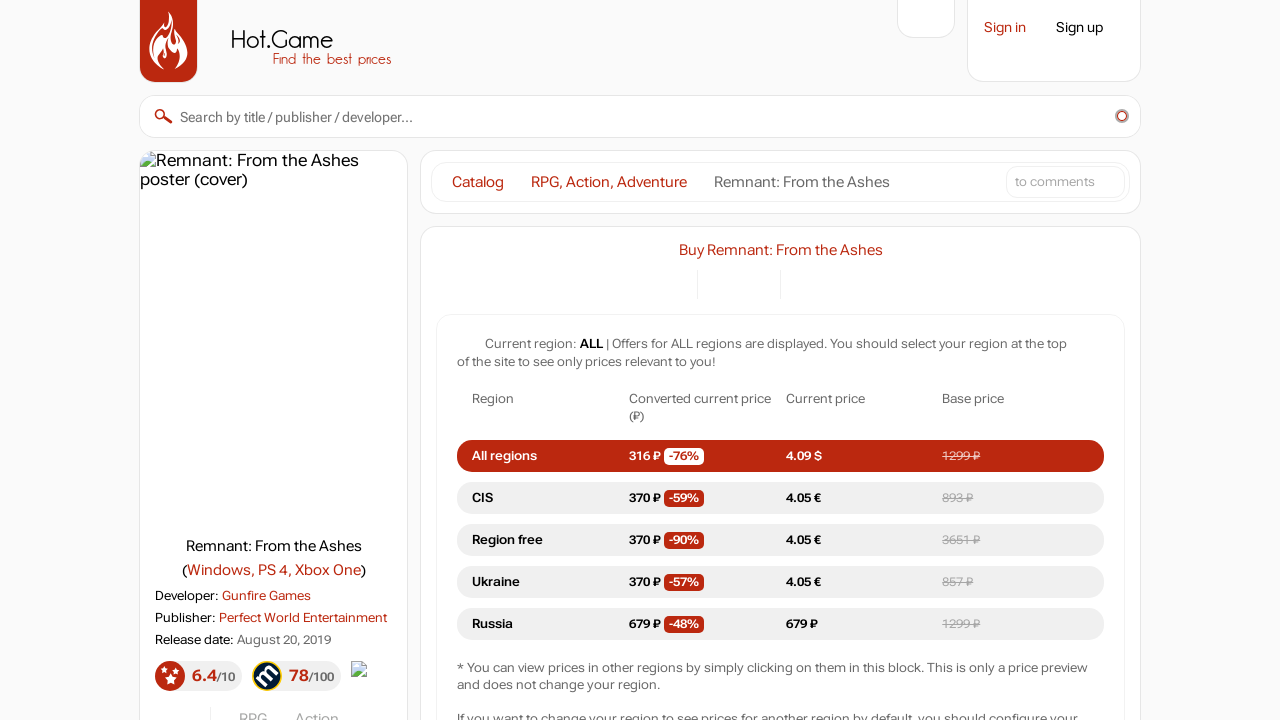